Navigates to SpiceJet website and verifies the page loads by getting the title

Starting URL: http://spicejet.com

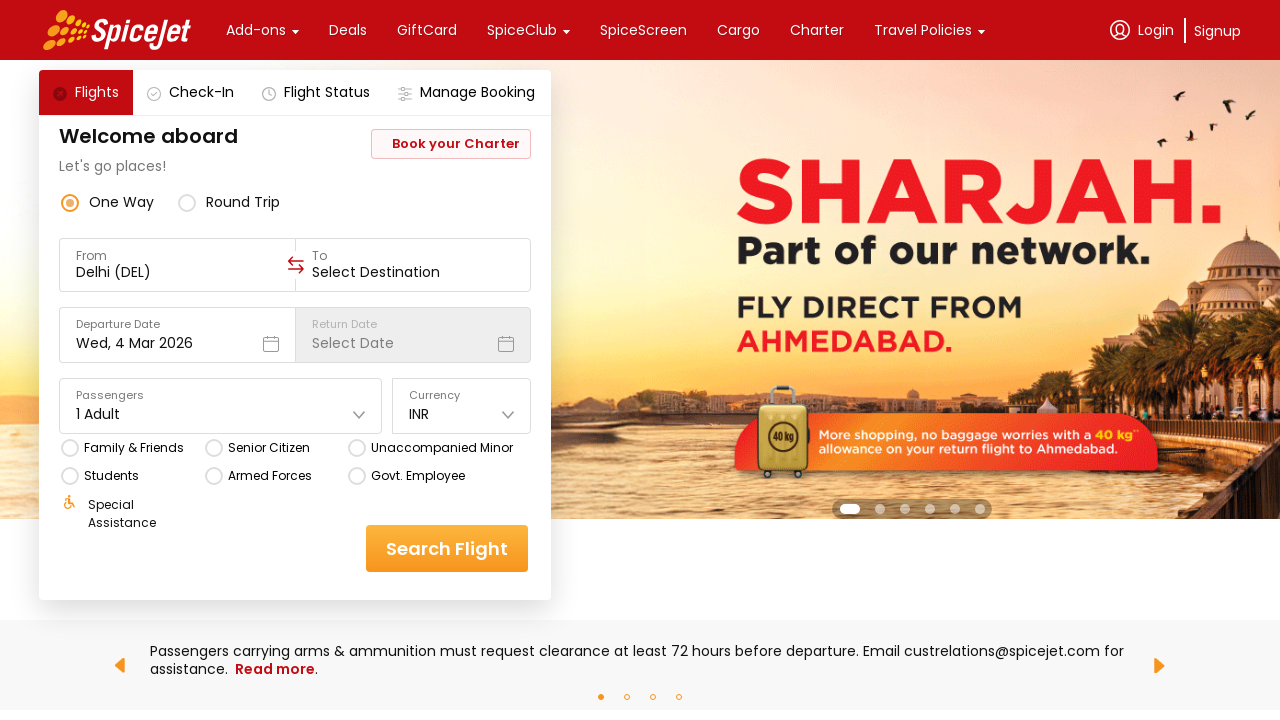

Waited for page to load completely
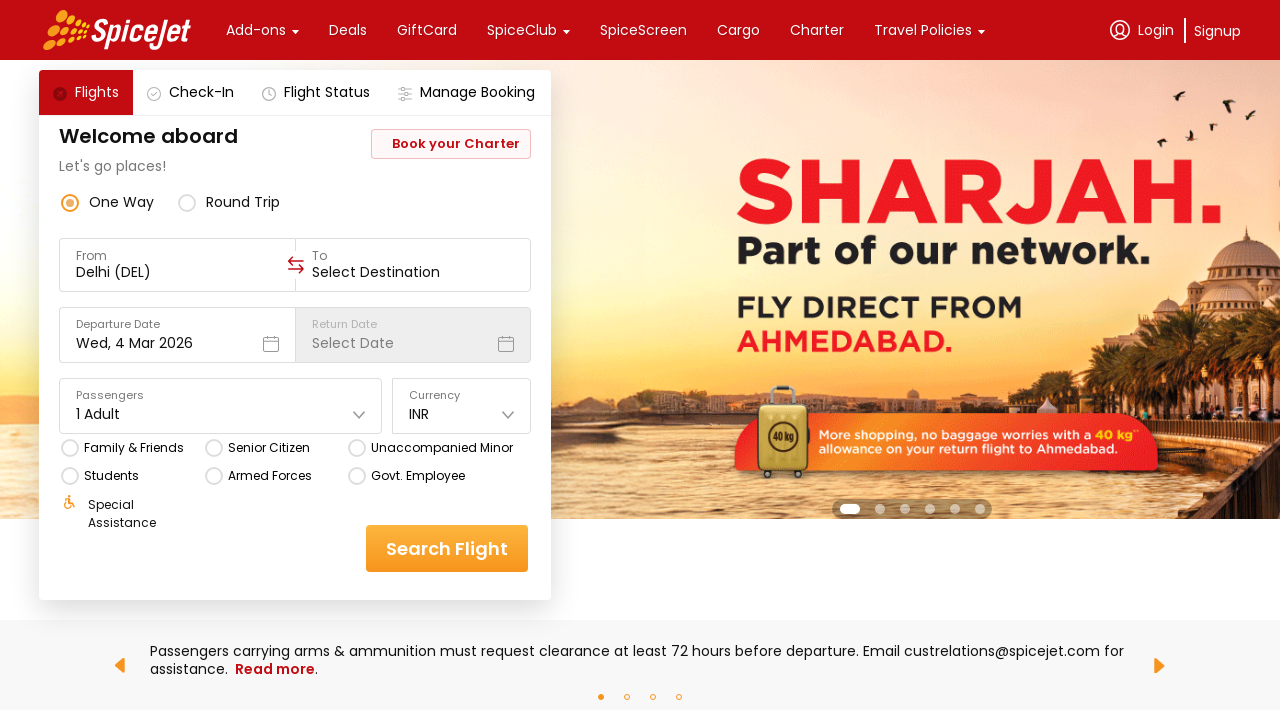

Retrieved page title to verify SpiceJet website loaded successfully
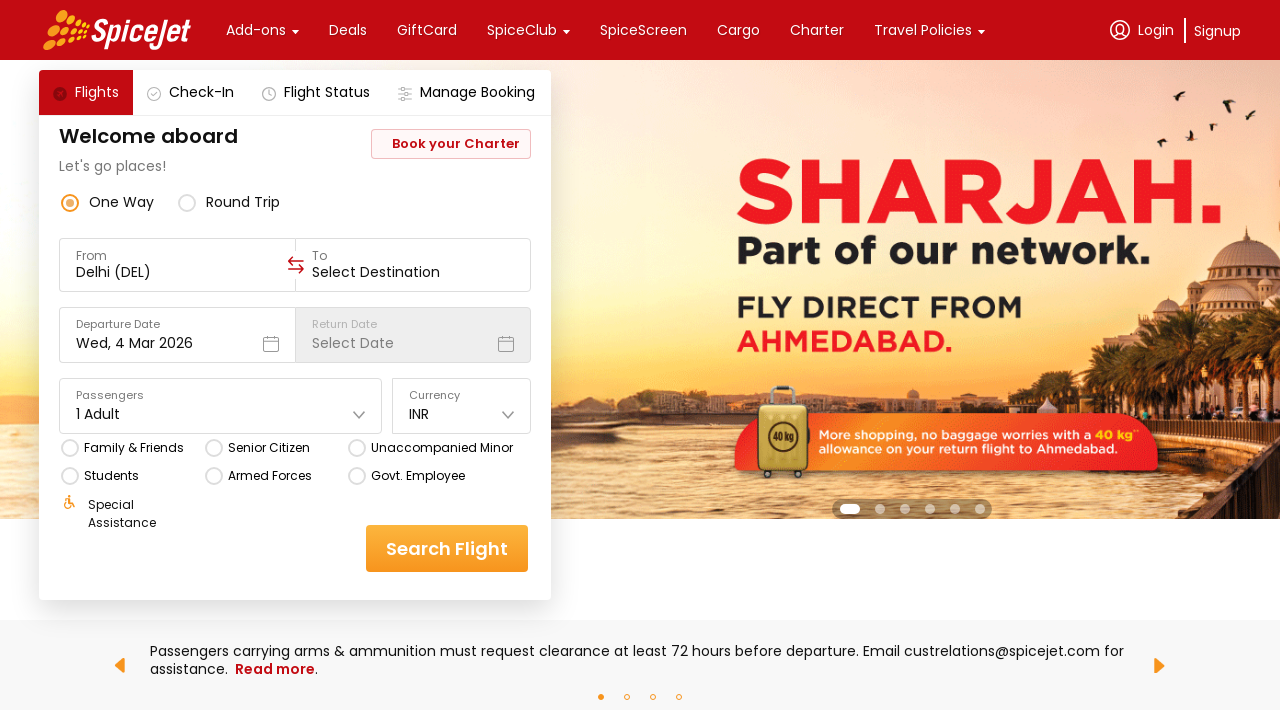

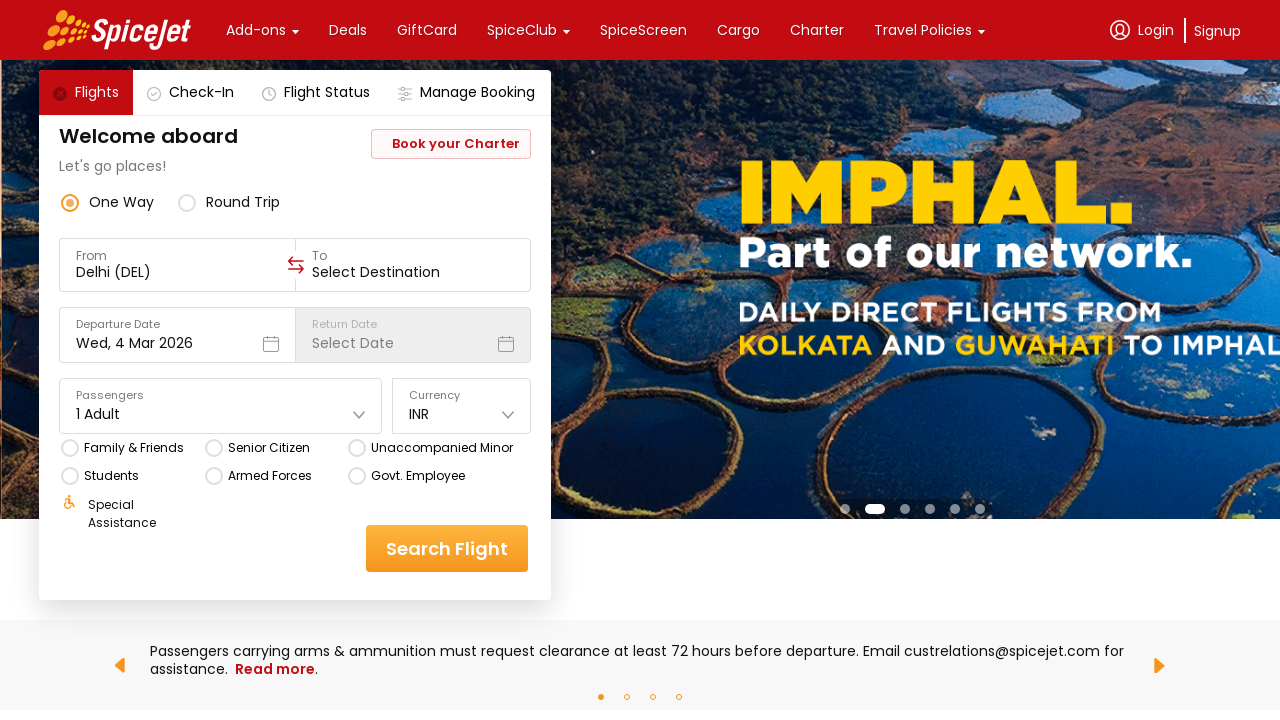